Navigates to a Finnish electronics store search page for RTX 4090 graphics cards and waits for product listings to load

Starting URL: https://www.verkkokauppa.com/fi/search?query=rtx%204090

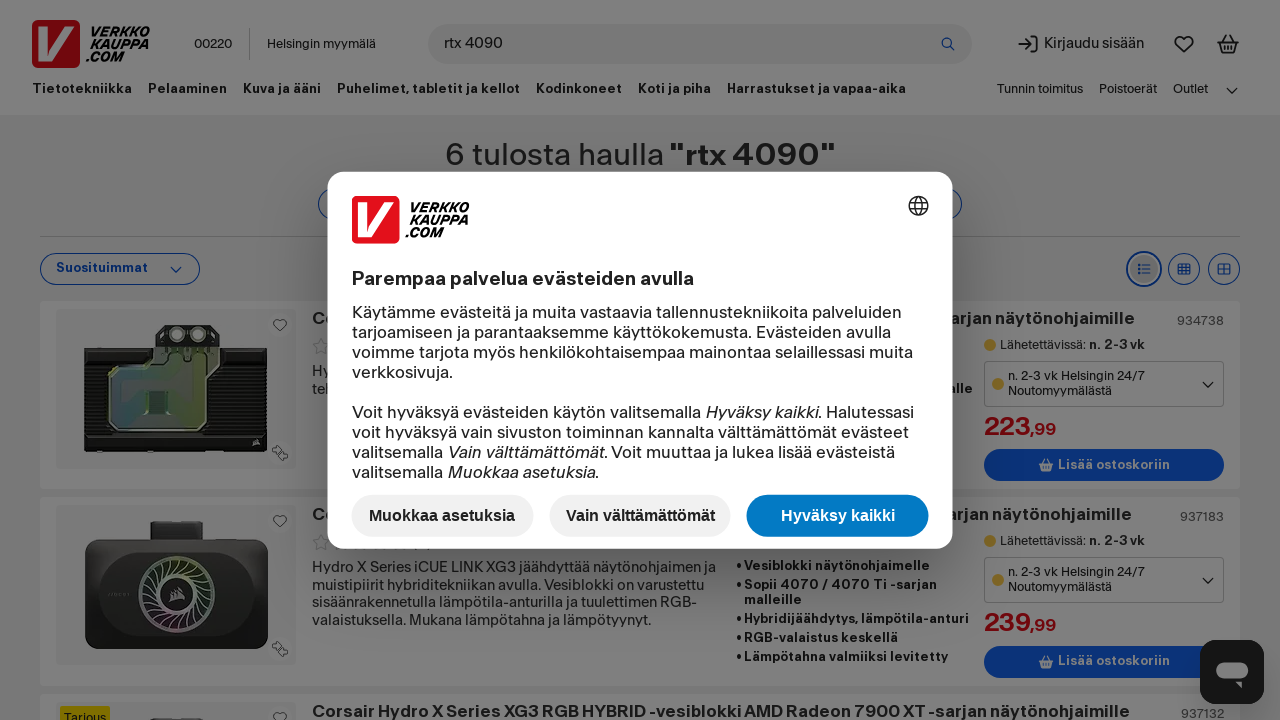

Navigated to Verkkokauppa RTX 4090 search page
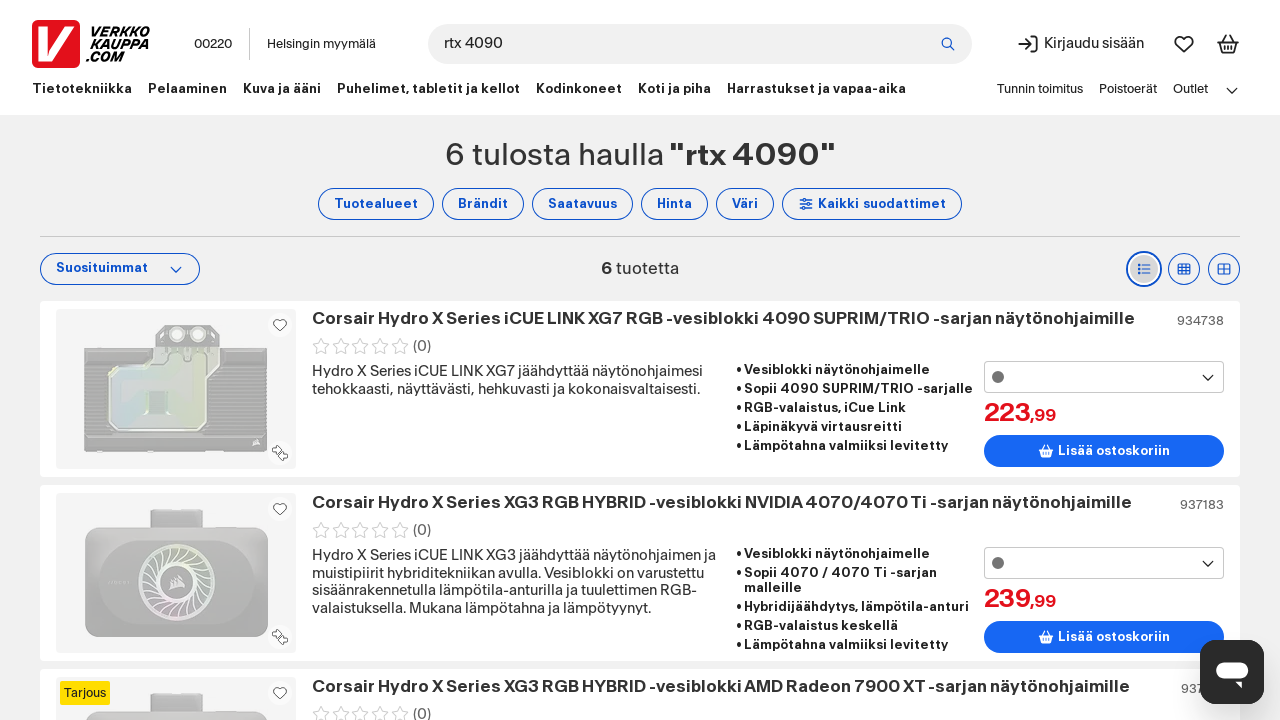

Product listings loaded on the search page
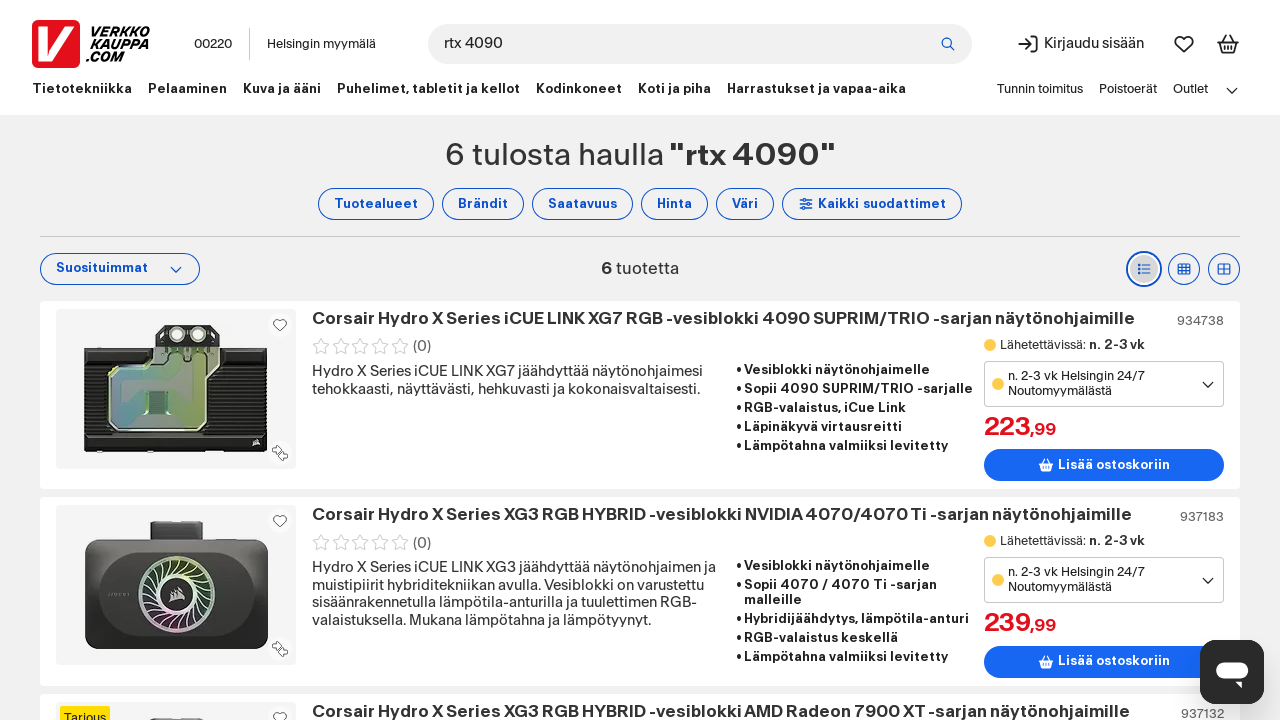

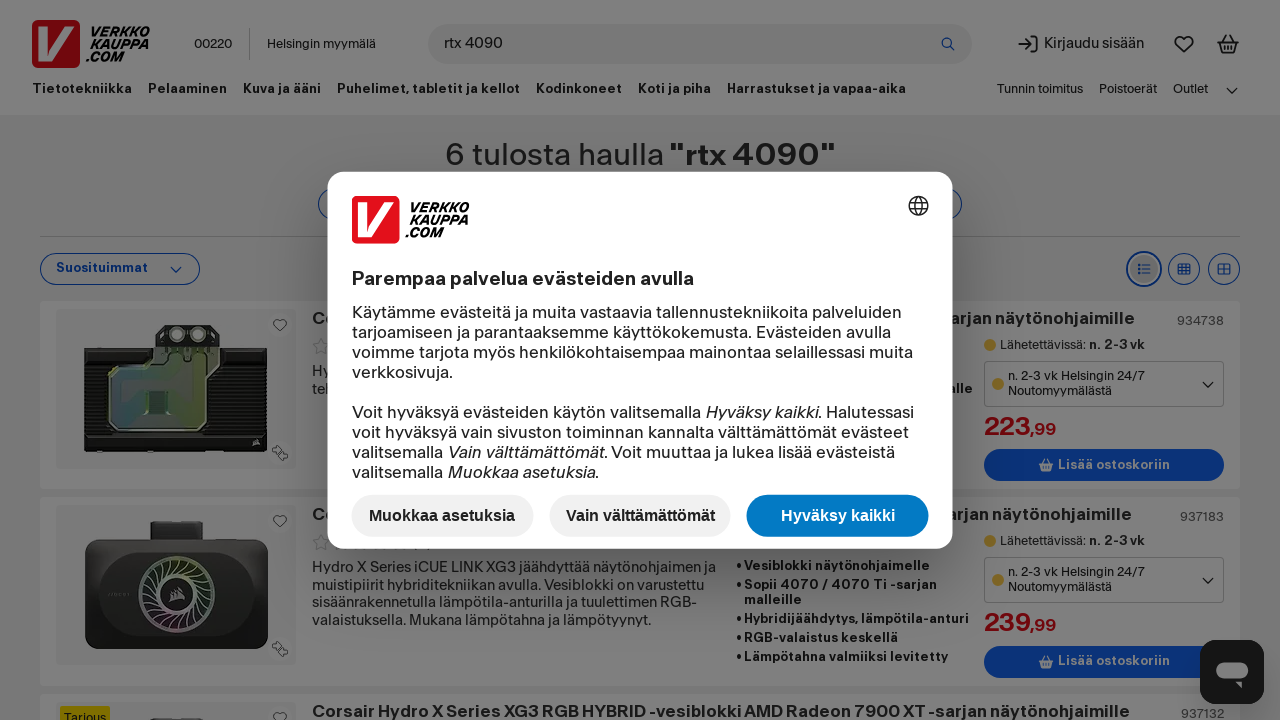